Tests the Challenging DOM page by verifying the page title, header text, button functionality (foo, bar, qux buttons that change IDs on click), table headers, table content, and edit/delete link functionality

Starting URL: http://the-internet.herokuapp.com/

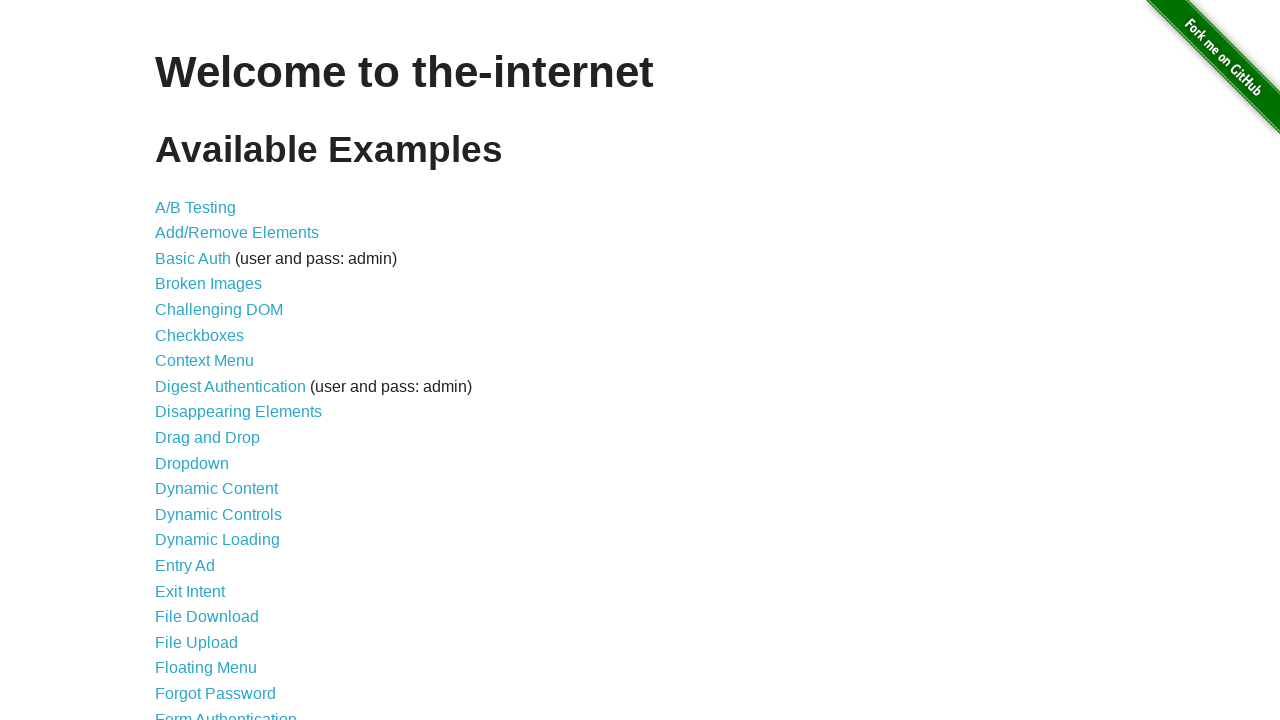

Clicked link to navigate to Challenging DOM page at (219, 310) on xpath=//ul/li/a[@href='/challenging_dom']
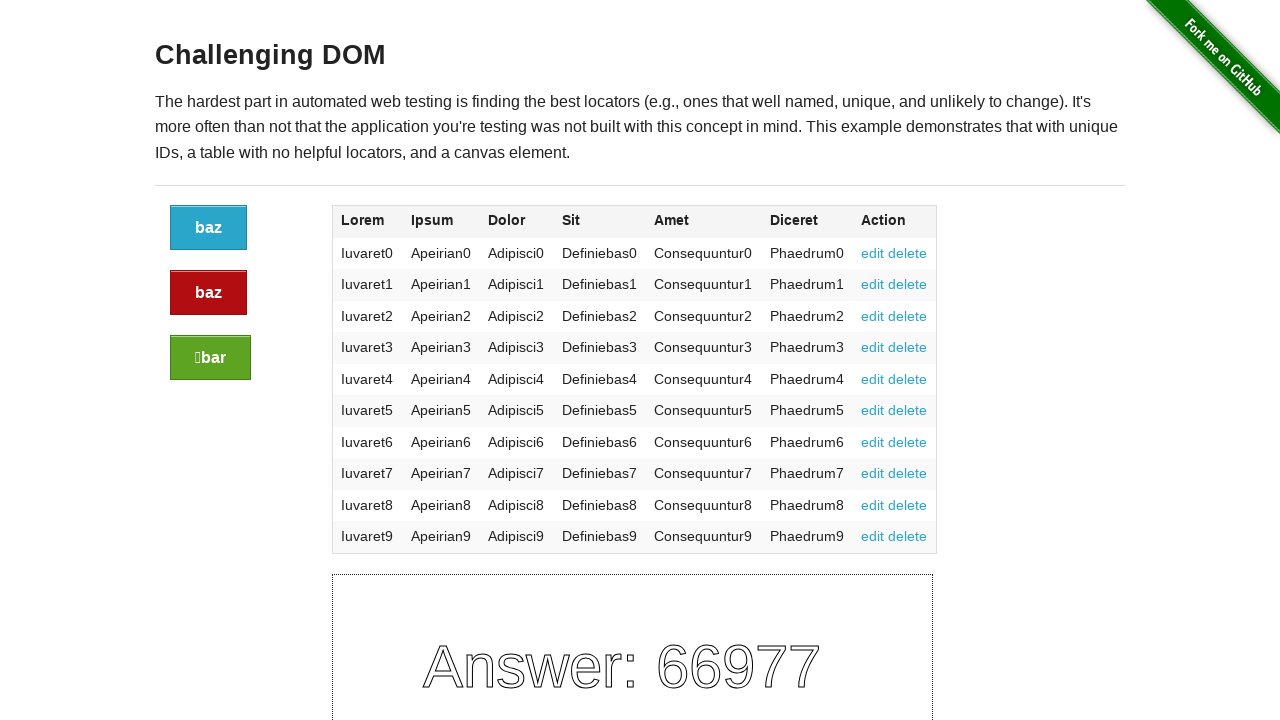

Located header element on Challenging DOM page
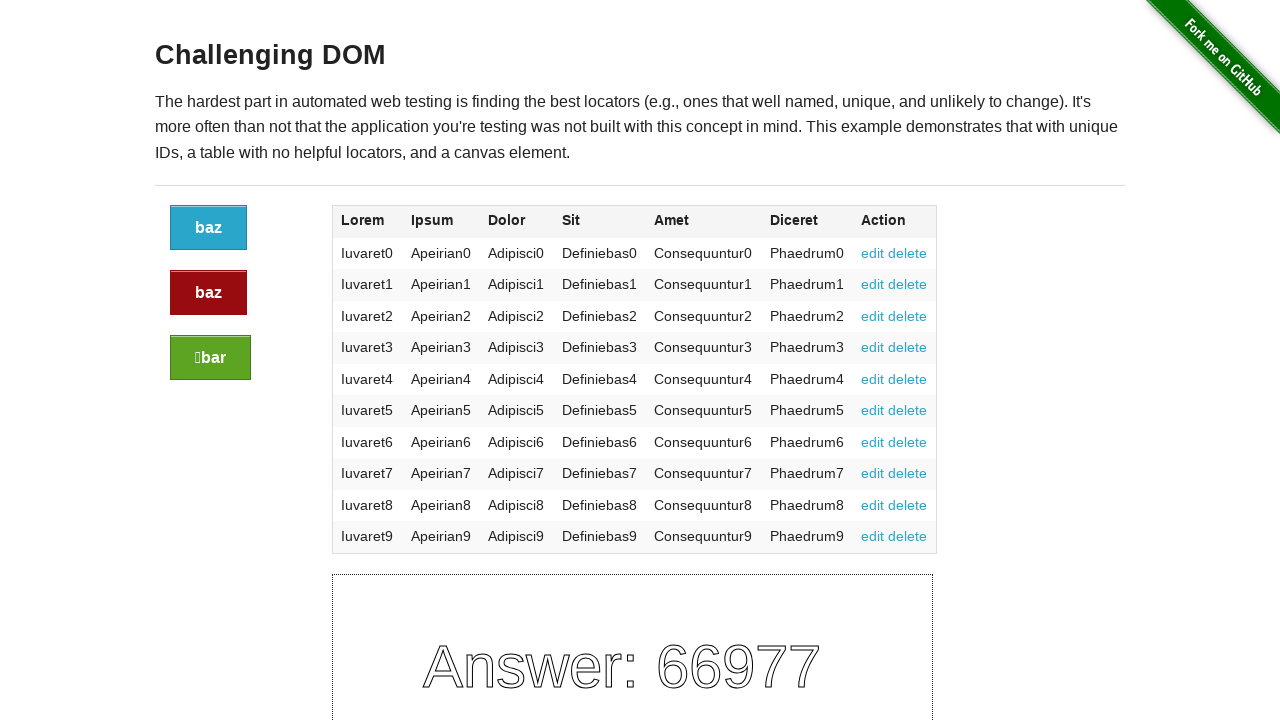

Verified header text is 'Challenging DOM'
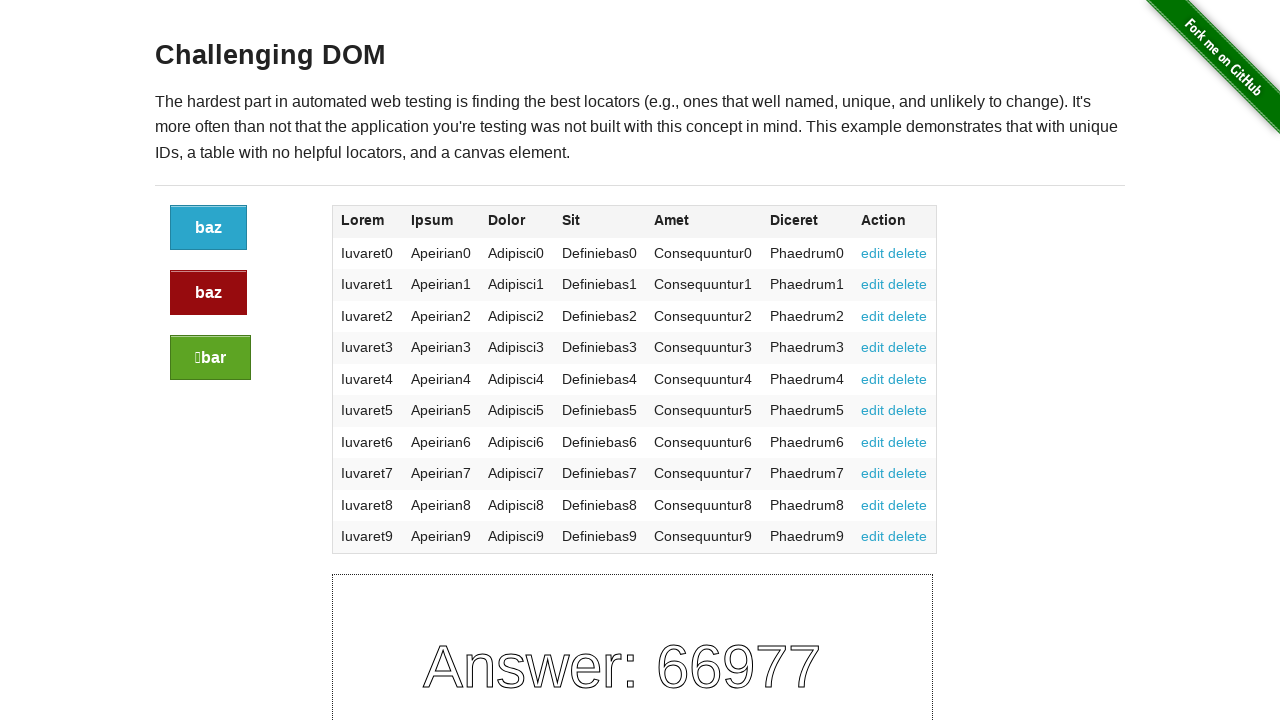

Located foo button element
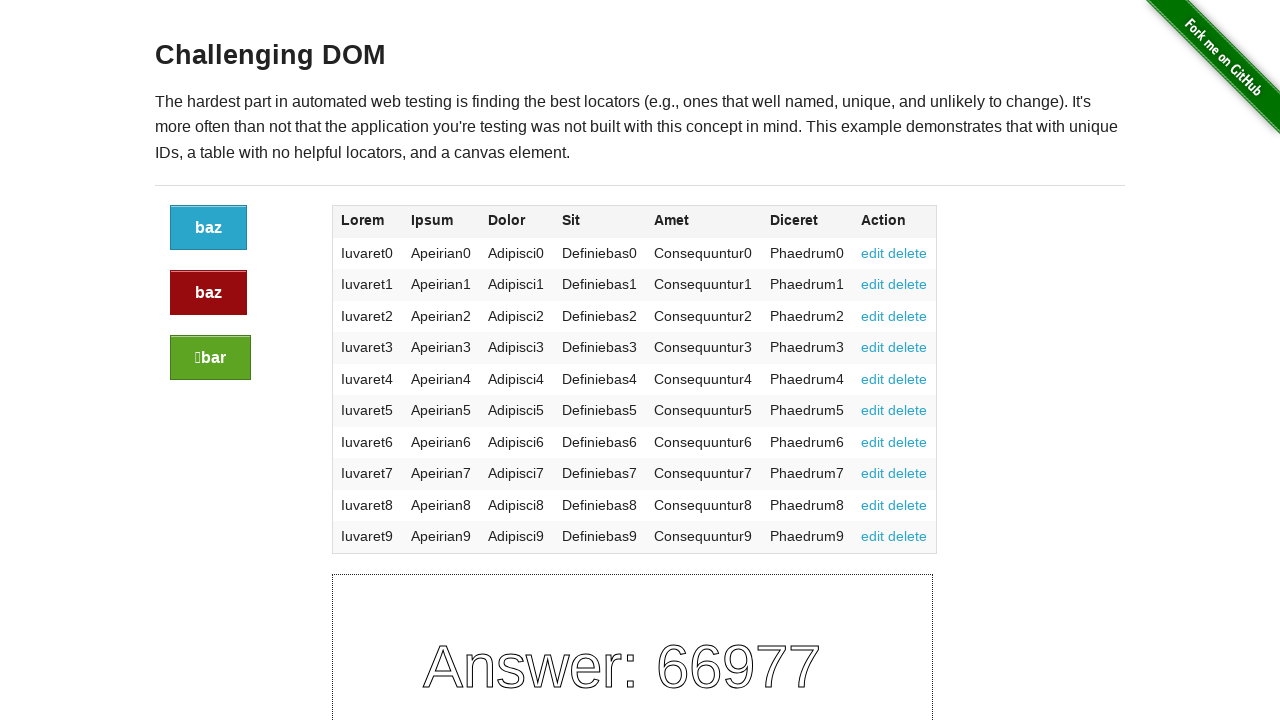

Retrieved foo button ID before click: 473df6b0-f6d8-013e-de1a-5265e4b4a93d
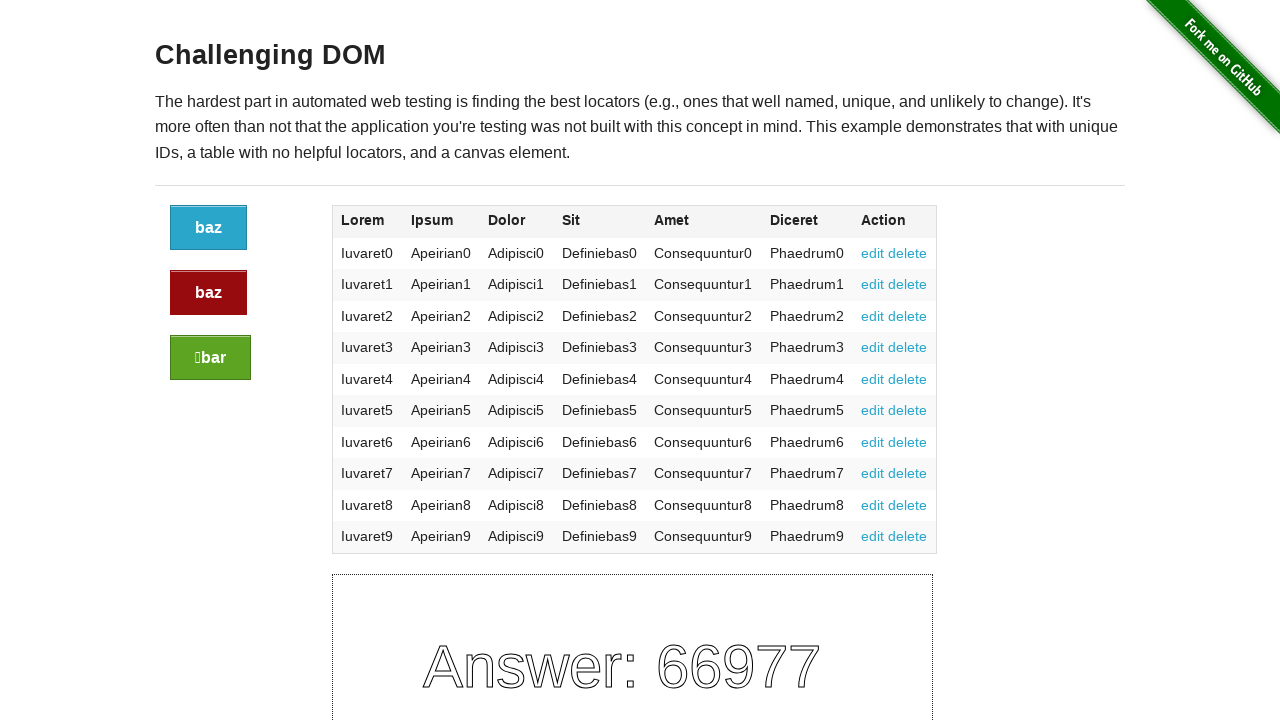

Clicked foo button at (208, 228) on xpath=//div[@class='large-2 columns']/a[1]
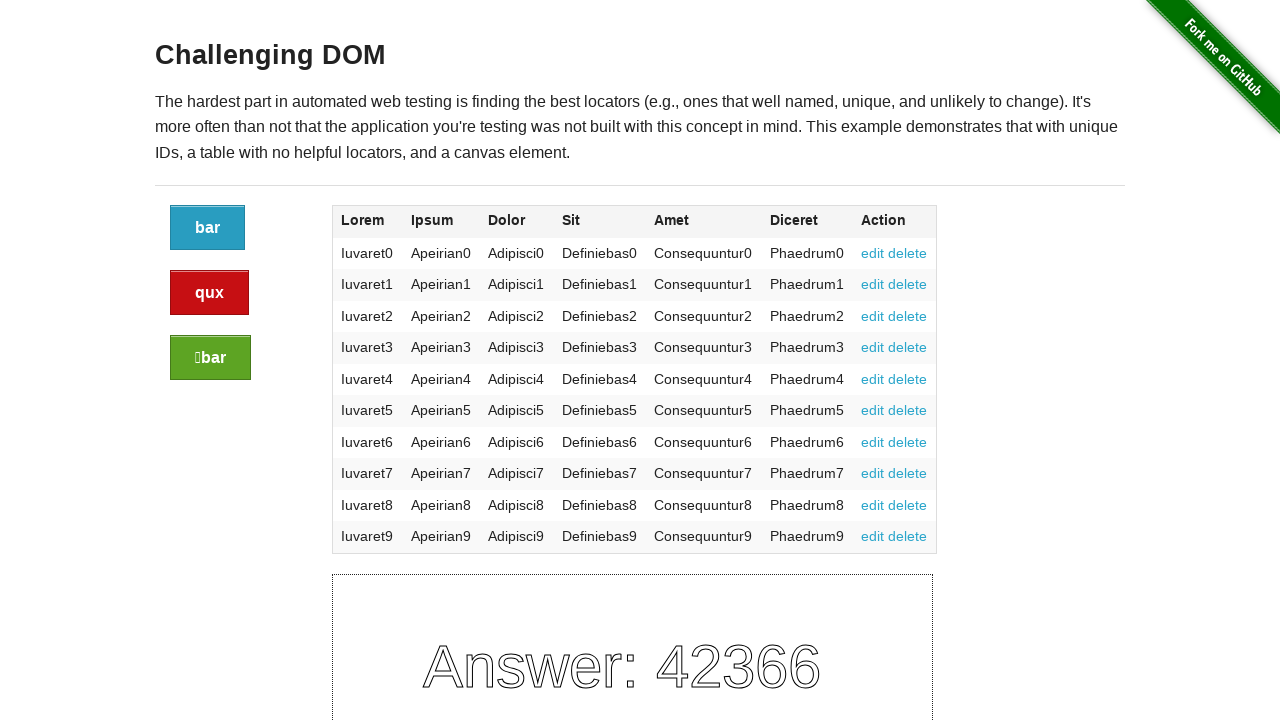

Retrieved foo button ID after click: 47d296f0-f6d8-013e-de2e-5265e4b4a93d
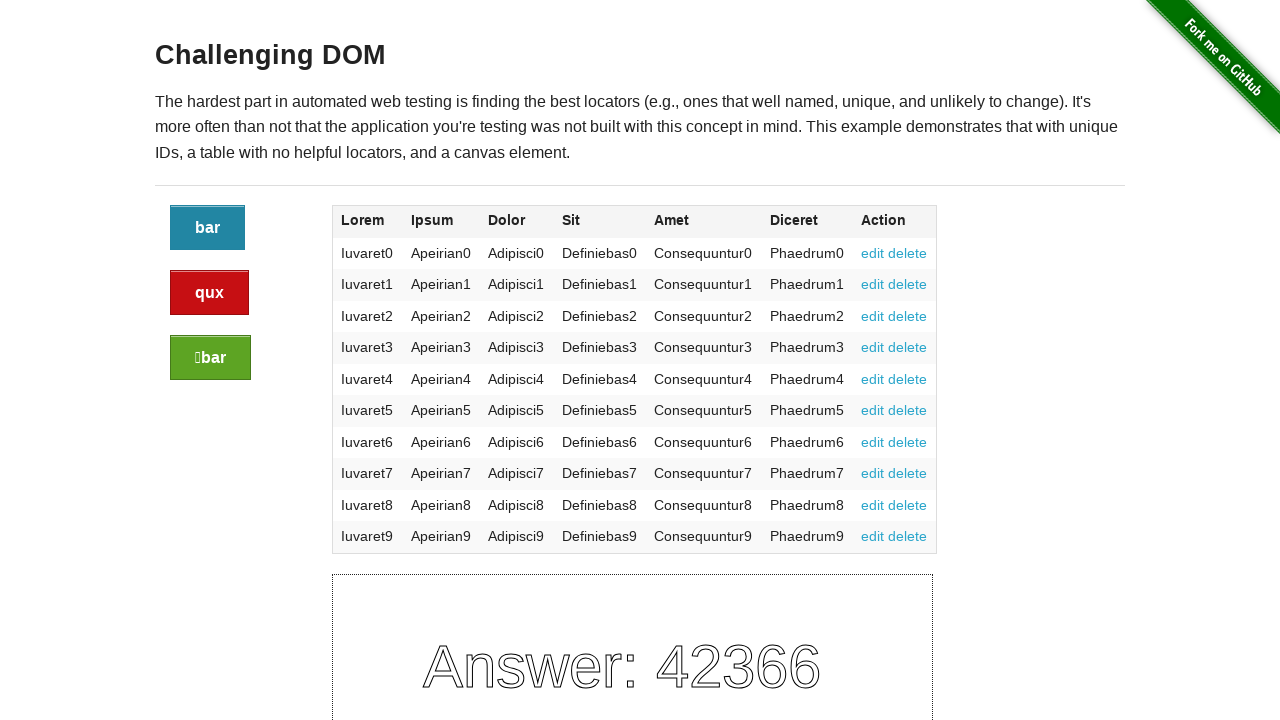

Verified foo button ID changed after click
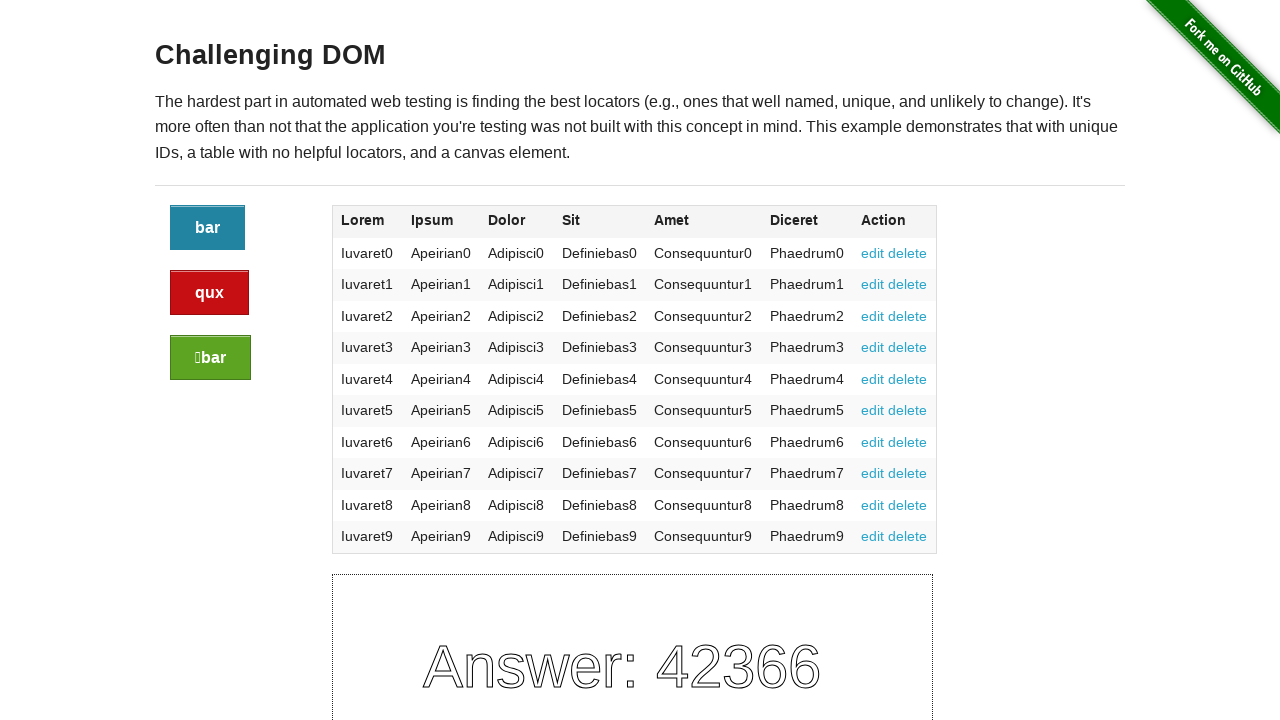

Located bar button element
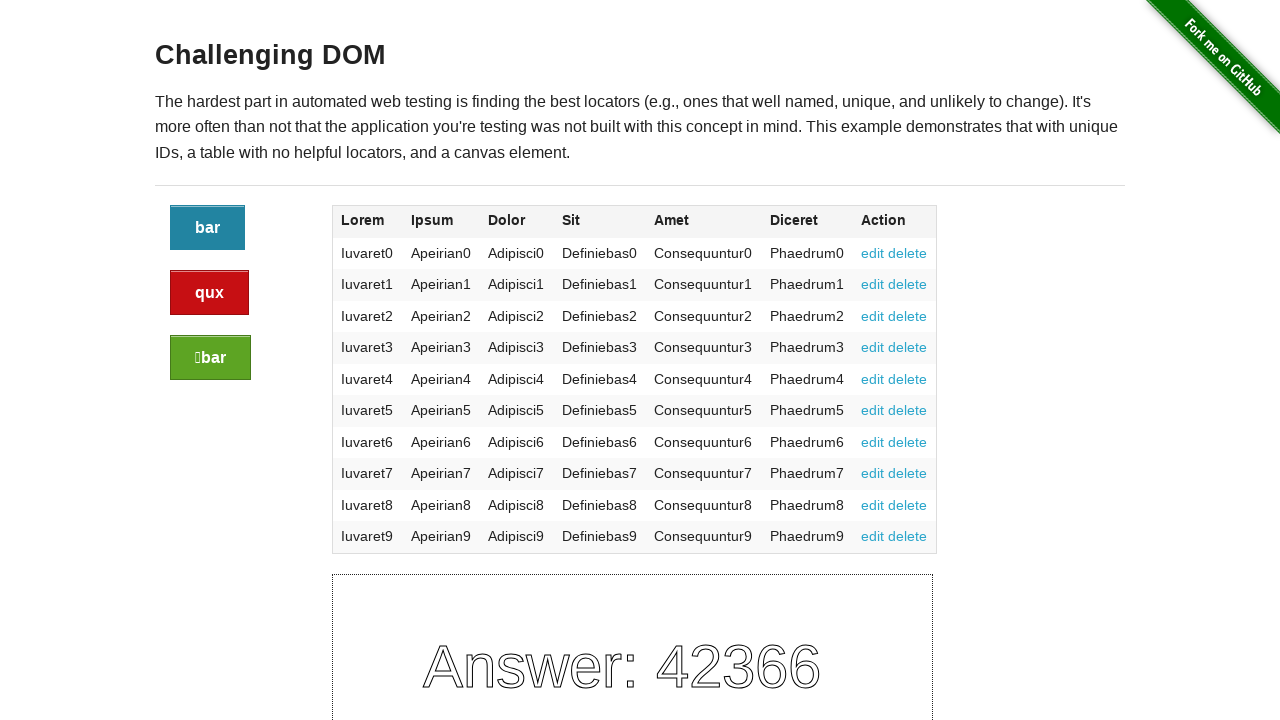

Retrieved bar button ID before click: 47d2e170-f6d8-013e-de2f-5265e4b4a93d
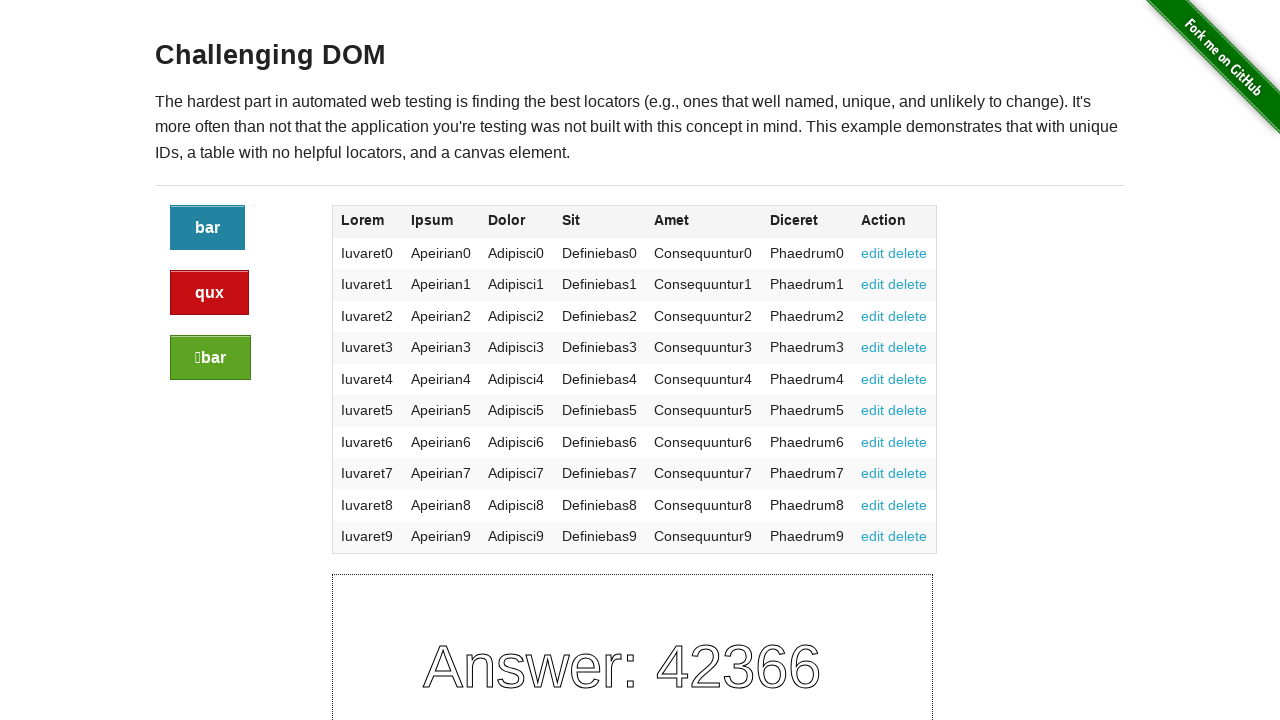

Clicked bar button at (210, 293) on xpath=//div[@class='large-2 columns']/a[2]
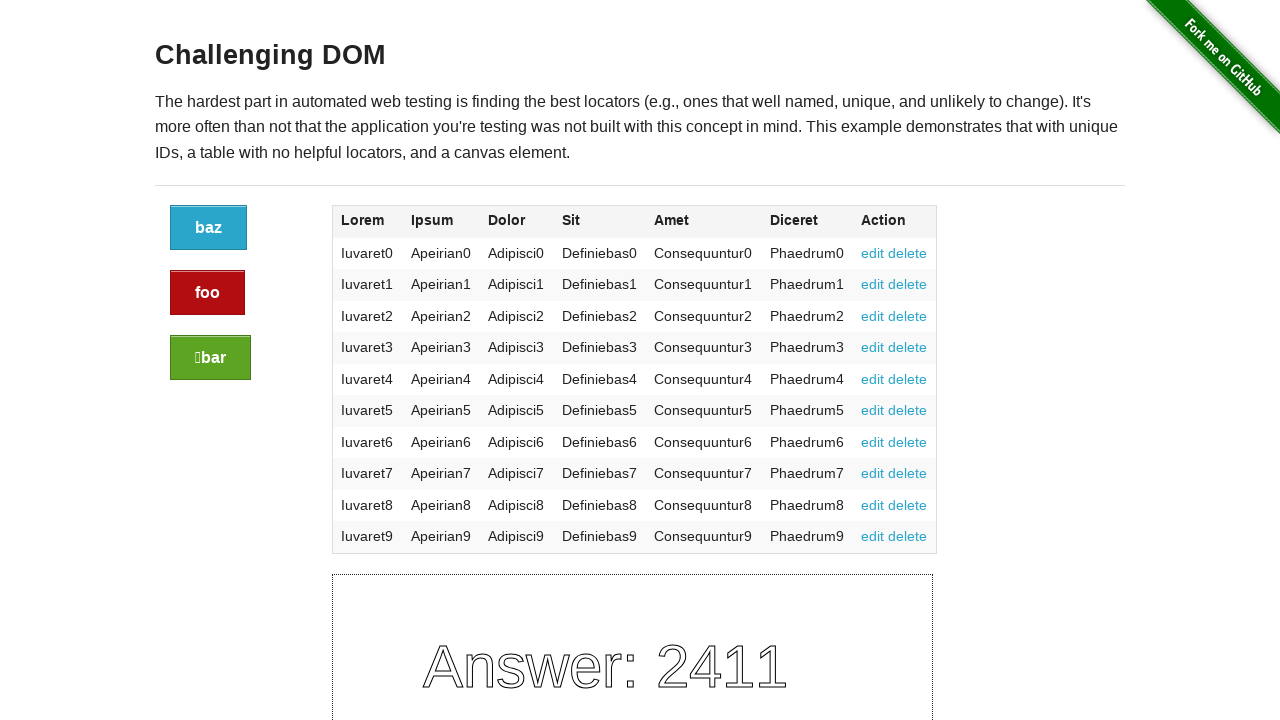

Retrieved bar button ID after click: 4860b870-f6d8-013e-de43-5265e4b4a93d
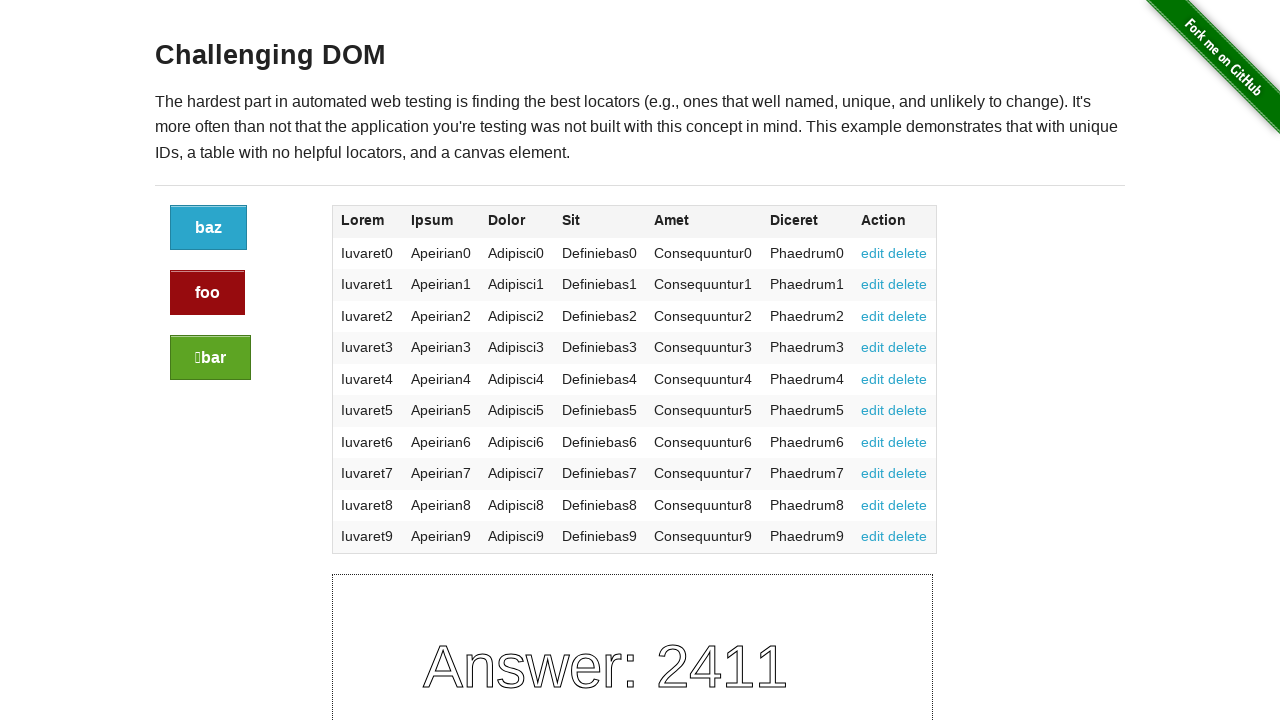

Verified bar button ID changed after click
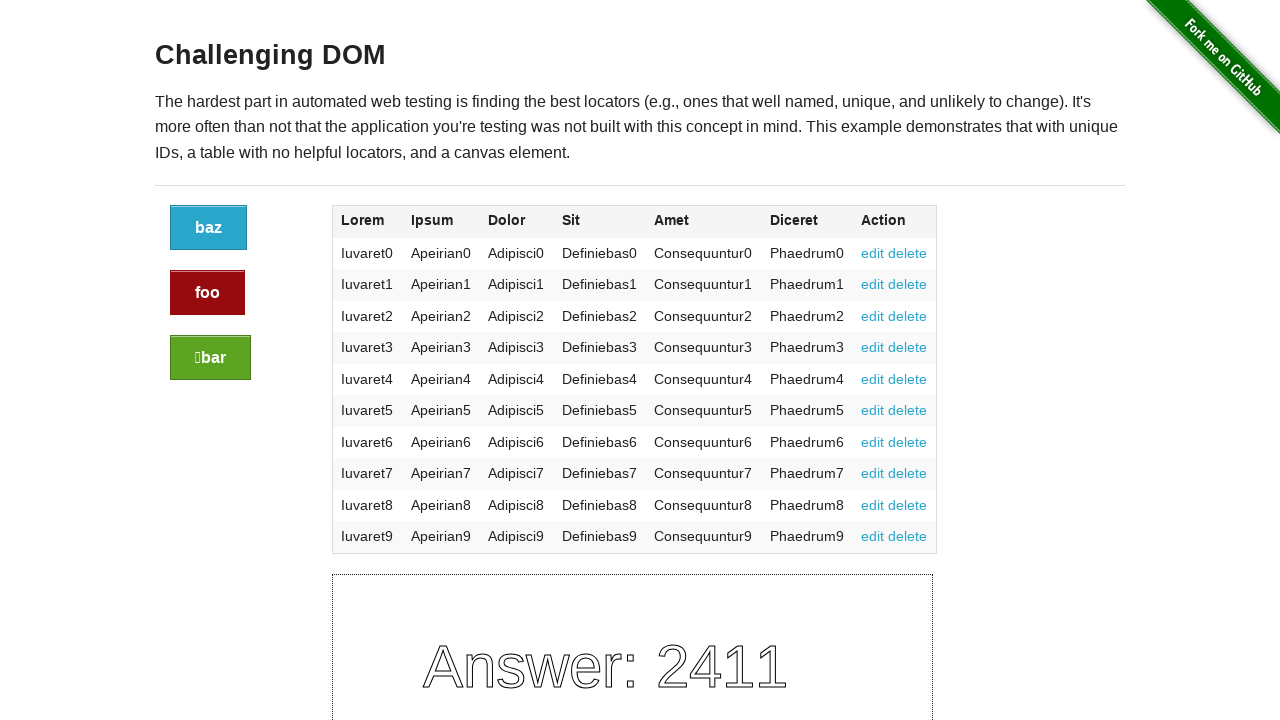

Located qux button element
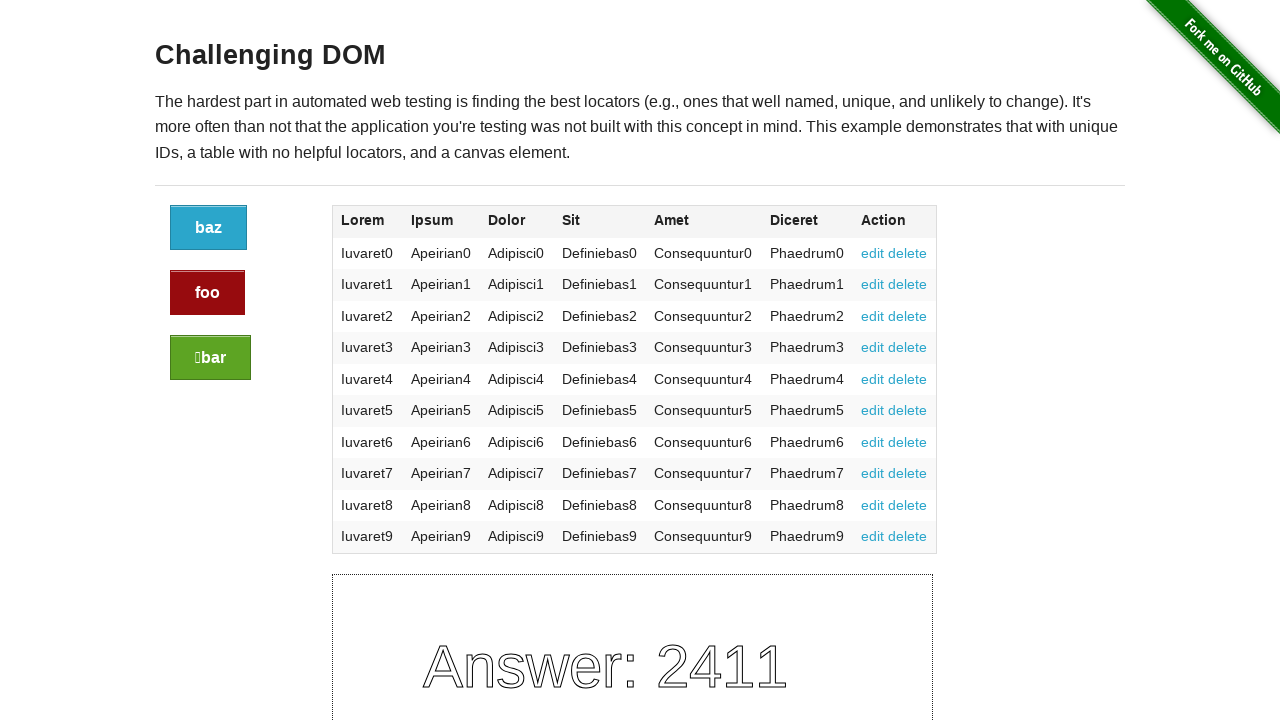

Retrieved qux button ID before click: 4860e080-f6d8-013e-de44-5265e4b4a93d
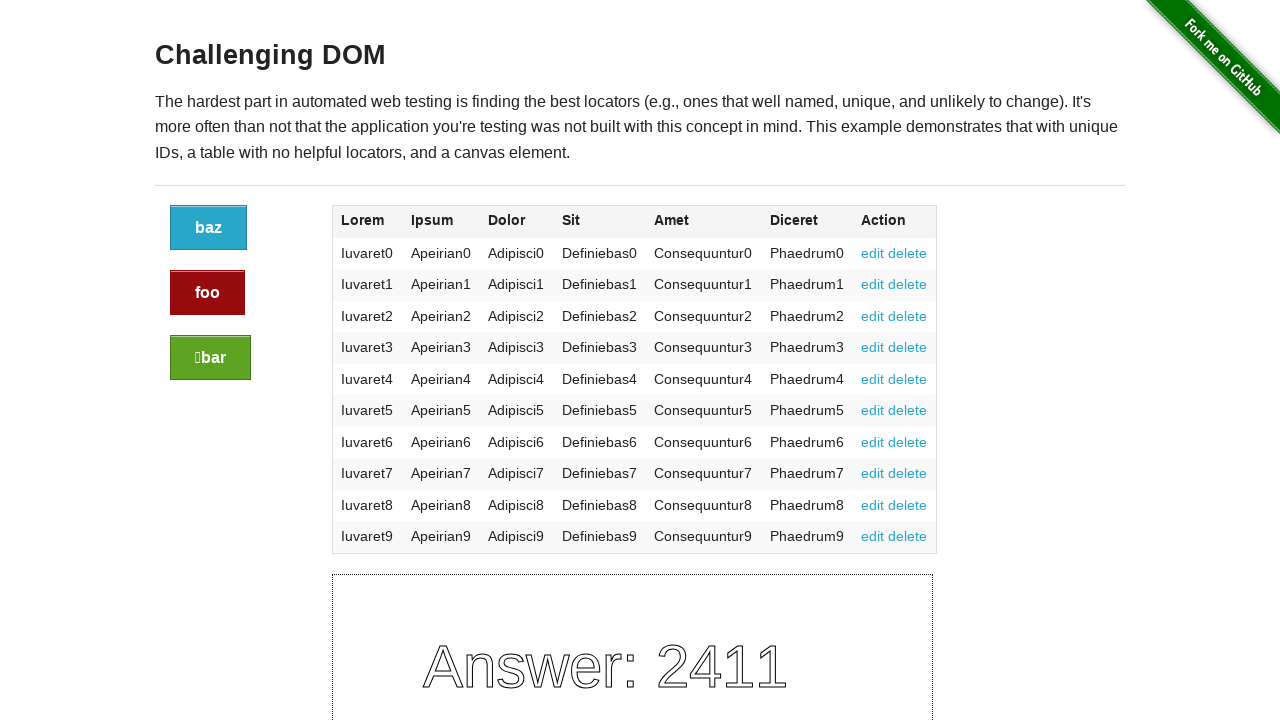

Clicked qux button at (210, 358) on xpath=//div[@class='large-2 columns']/a[3]
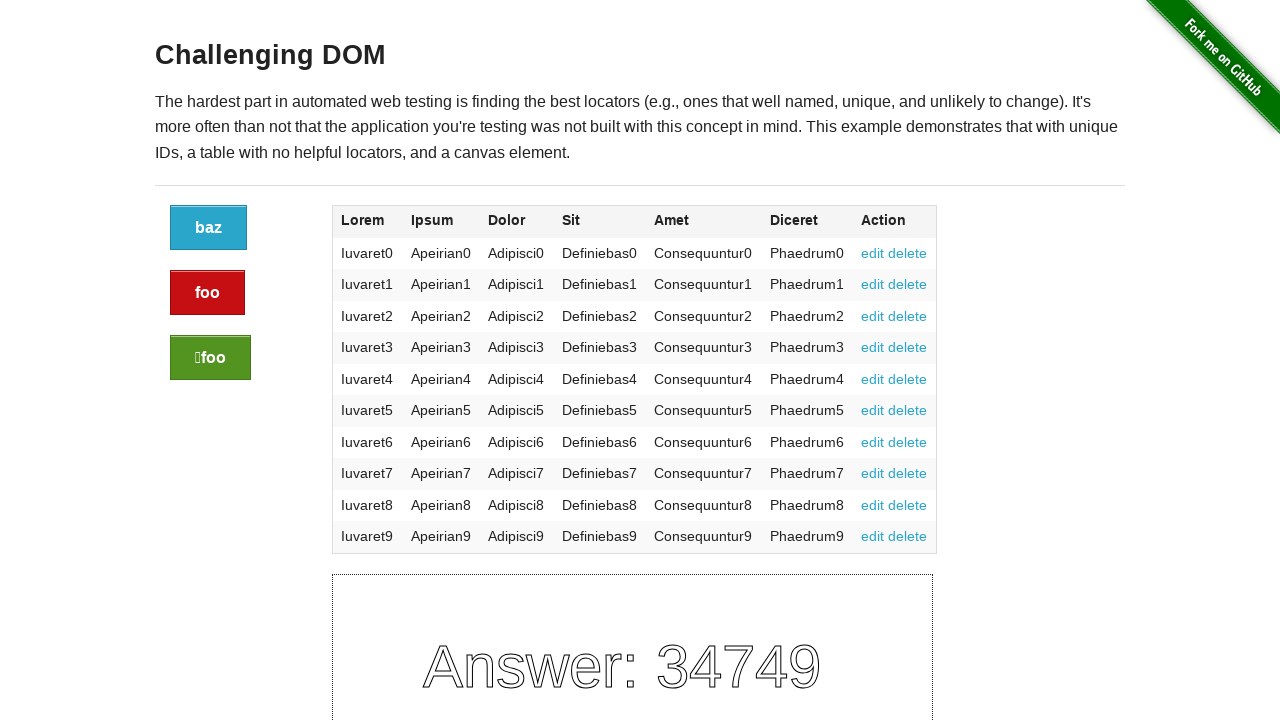

Retrieved qux button ID after click: 48f5d7c0-f6d8-013e-de58-5265e4b4a93d
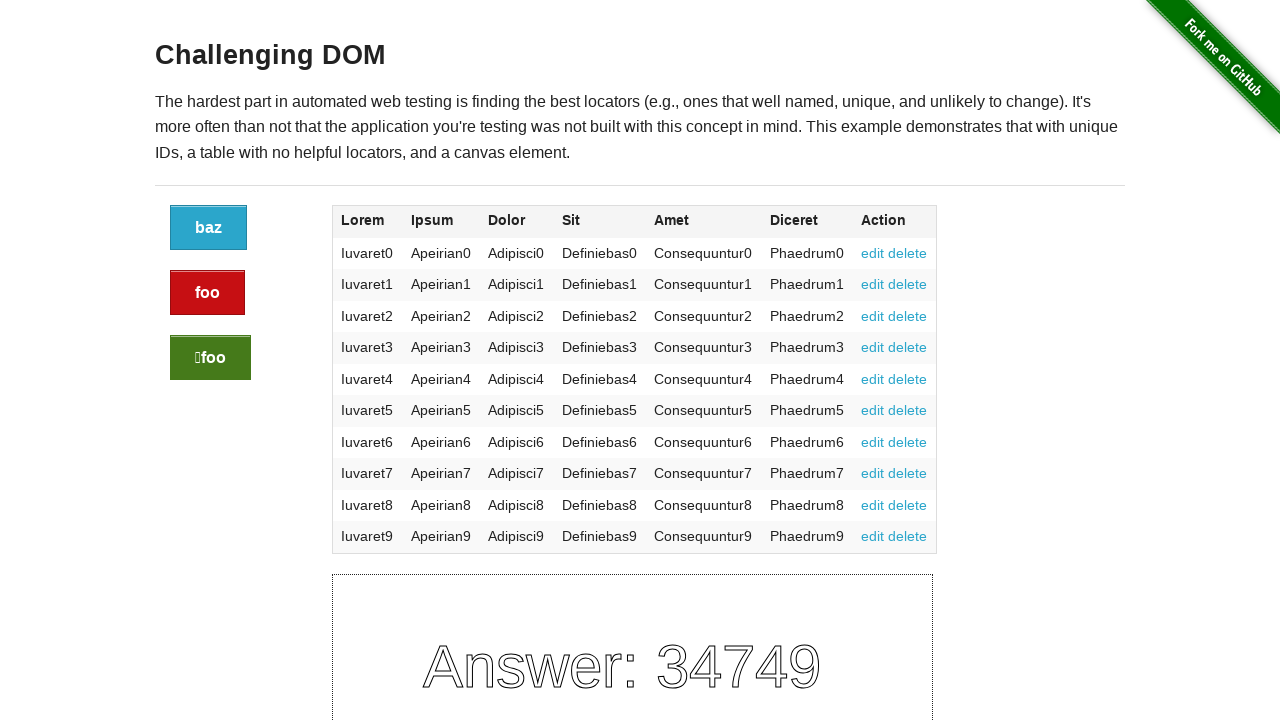

Verified qux button ID changed after click
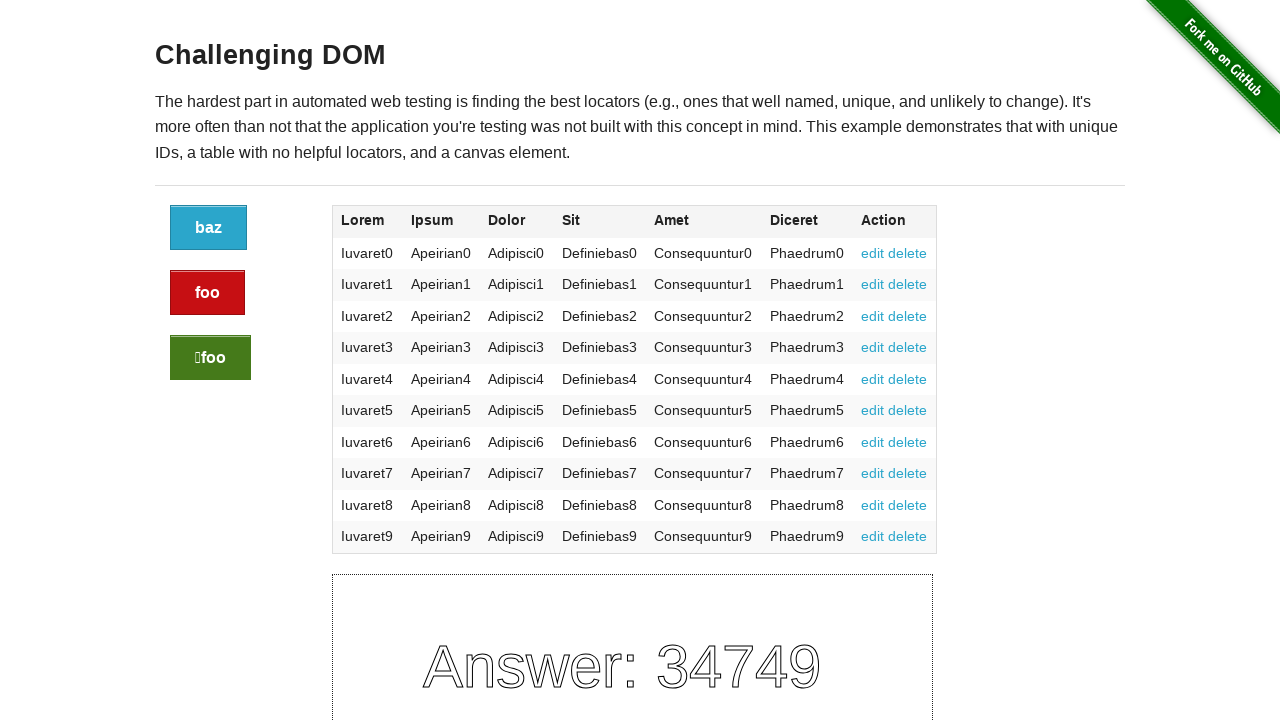

Captured URL before clicking edit: http://the-internet.herokuapp.com/challenging_dom
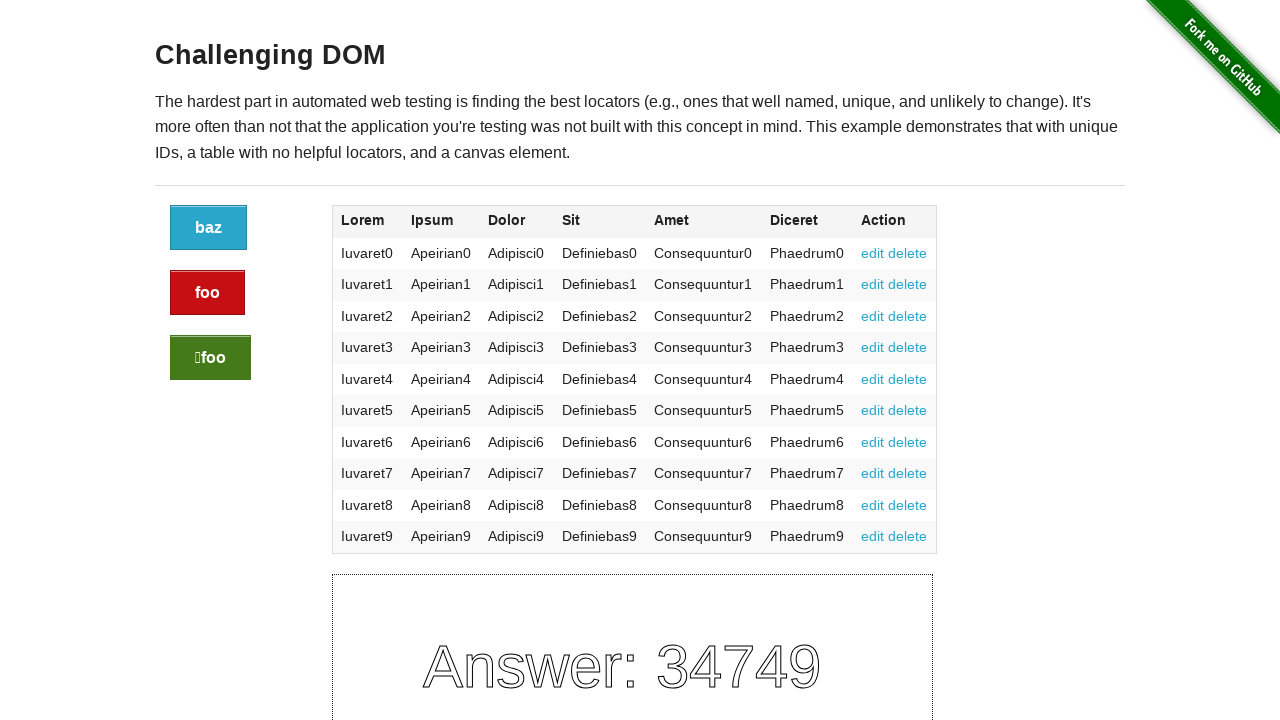

Clicked edit link in table at (873, 284) on xpath=//div[@class='large-10 columns']/table/tbody/tr[2]/td[7]/a[@href='#edit']
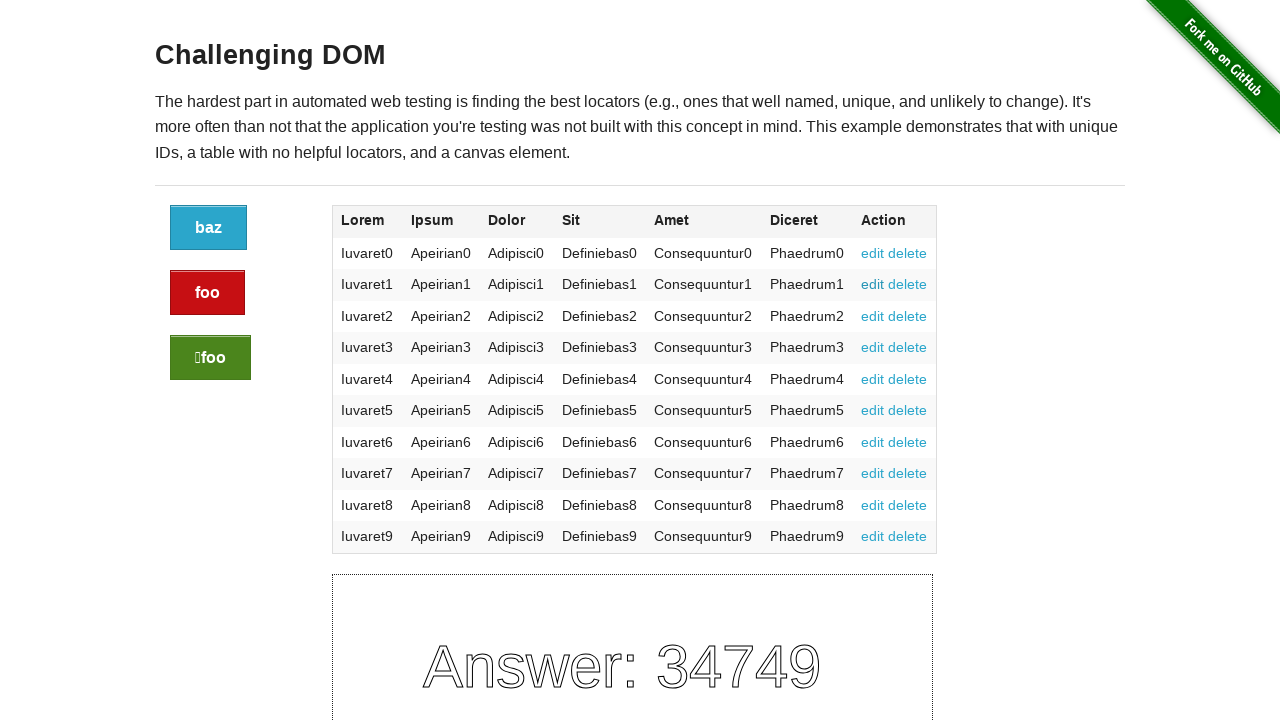

Verified URL changed after clicking edit: http://the-internet.herokuapp.com/challenging_dom#edit
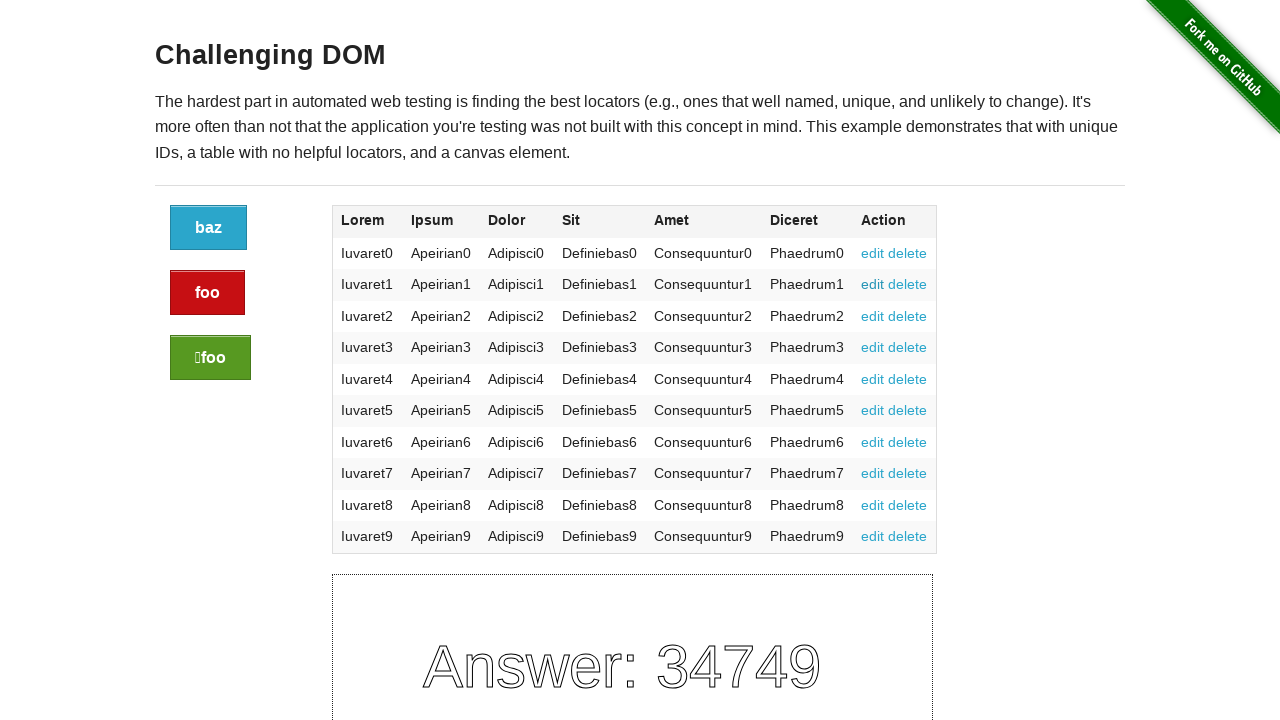

Navigated back from edit page
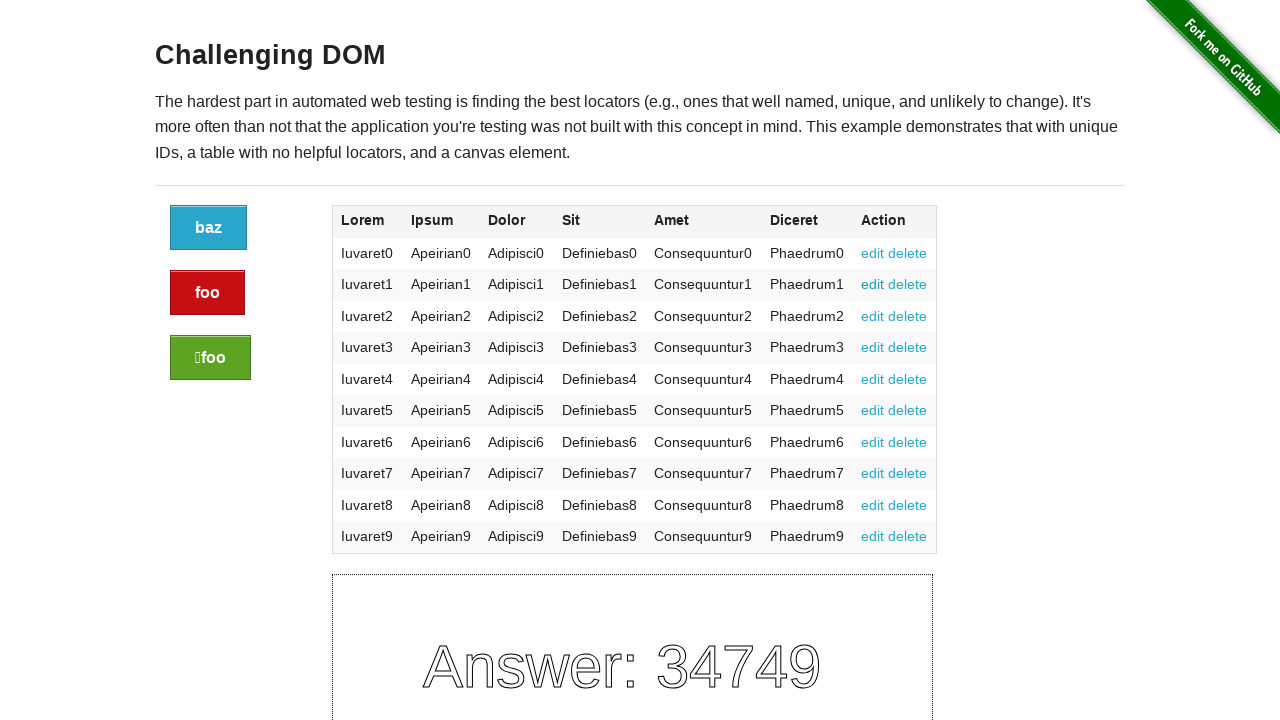

Captured URL before clicking delete: http://the-internet.herokuapp.com/challenging_dom
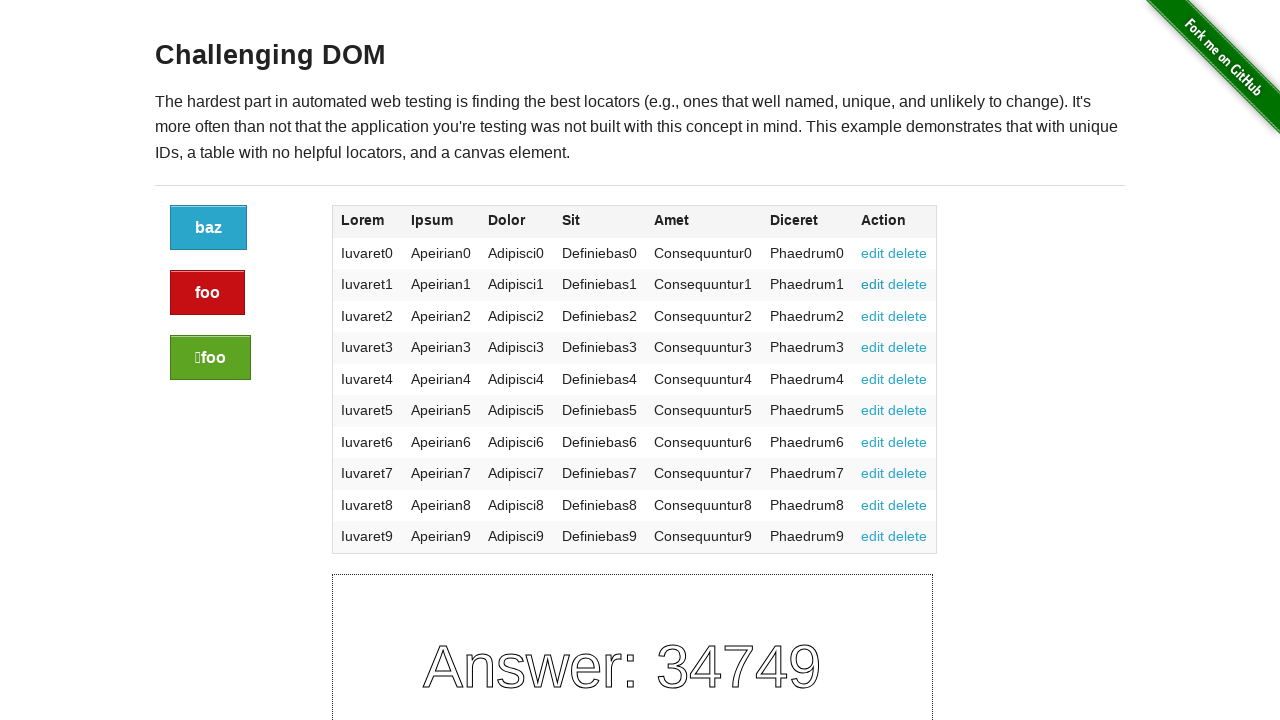

Clicked delete link in table at (908, 284) on xpath=//div[@class='large-10 columns']/table/tbody/tr[2]/td[7]/a[@href='#delete'
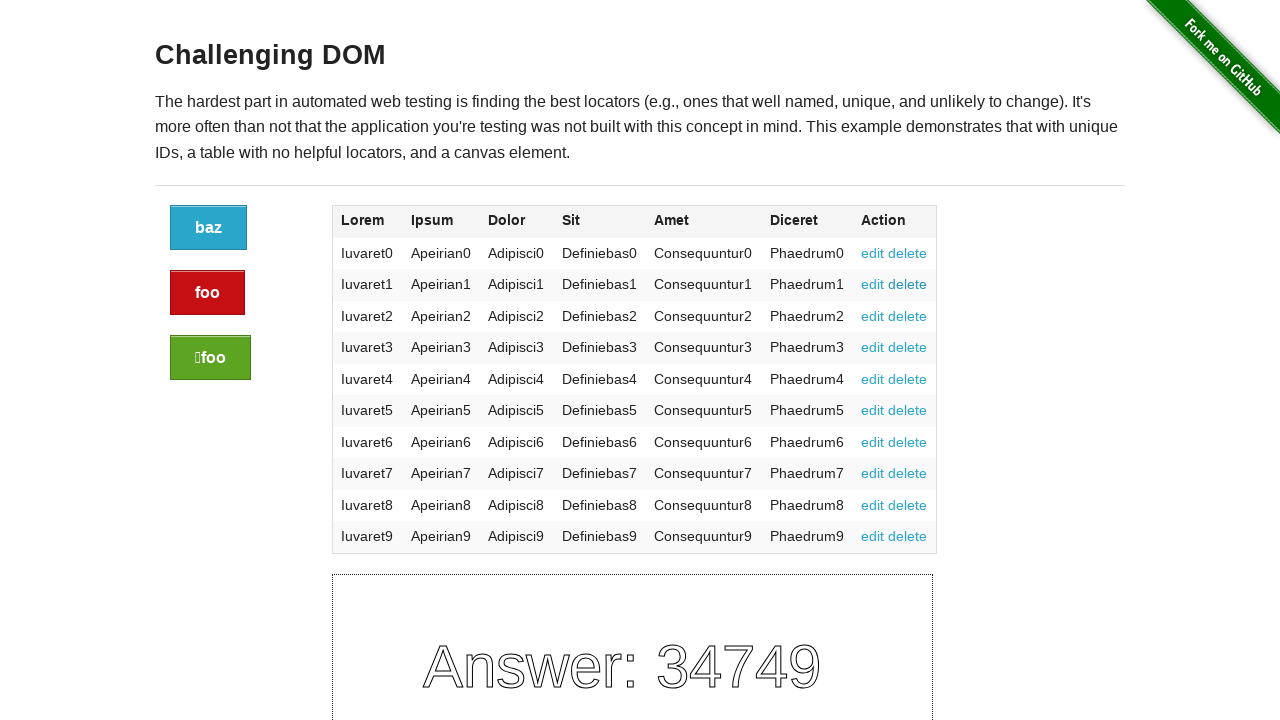

Verified URL changed after clicking delete: http://the-internet.herokuapp.com/challenging_dom#delete
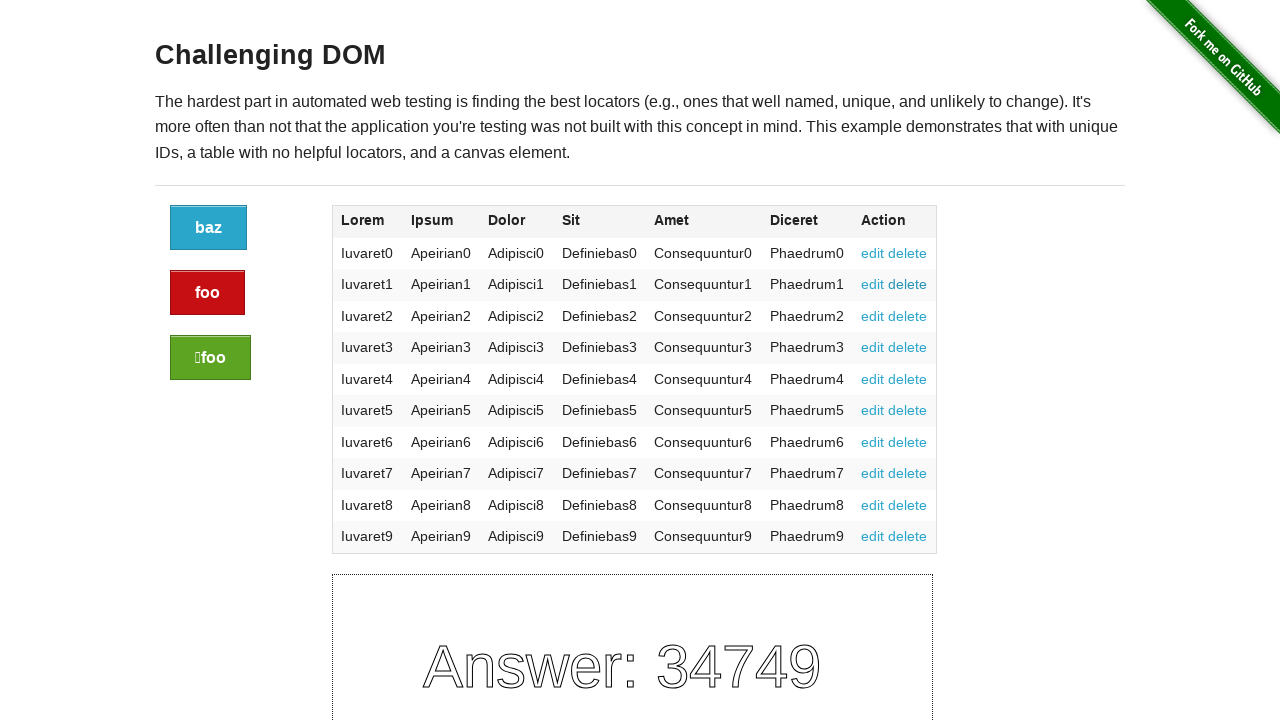

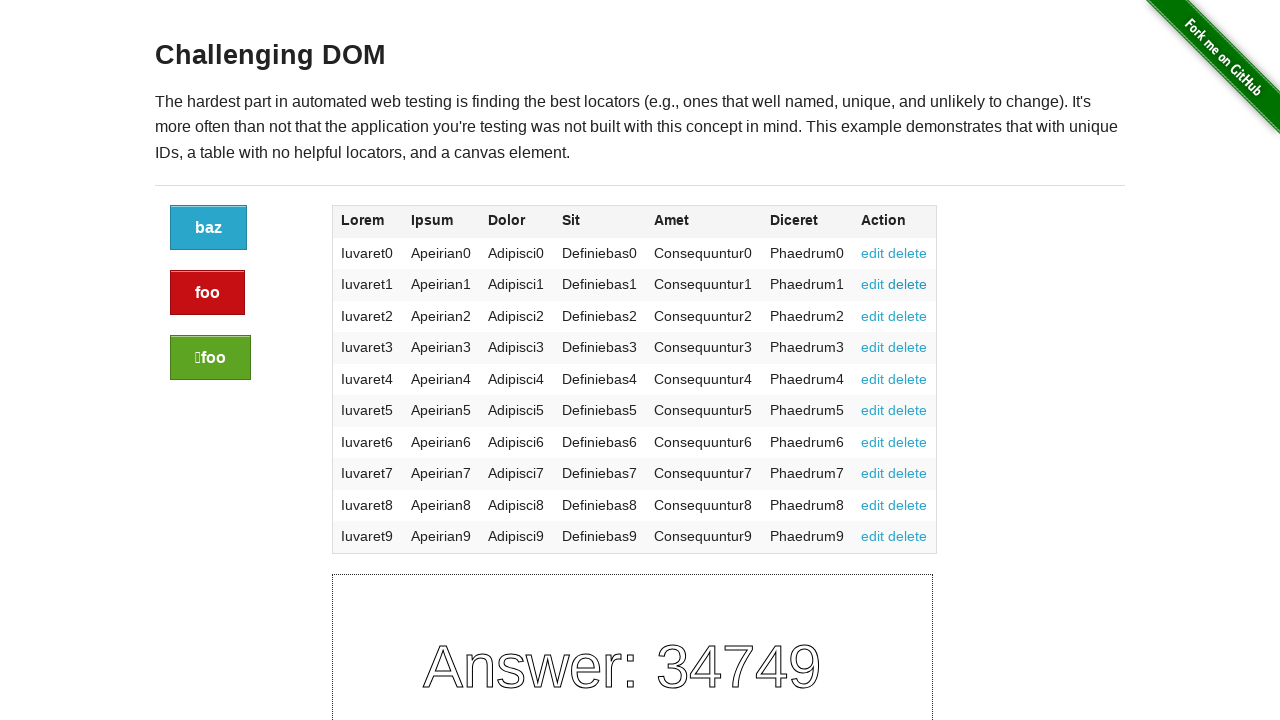